Tests date picker functionality by clearing the existing date and entering a new date value

Starting URL: https://demoqa.com/date-picker

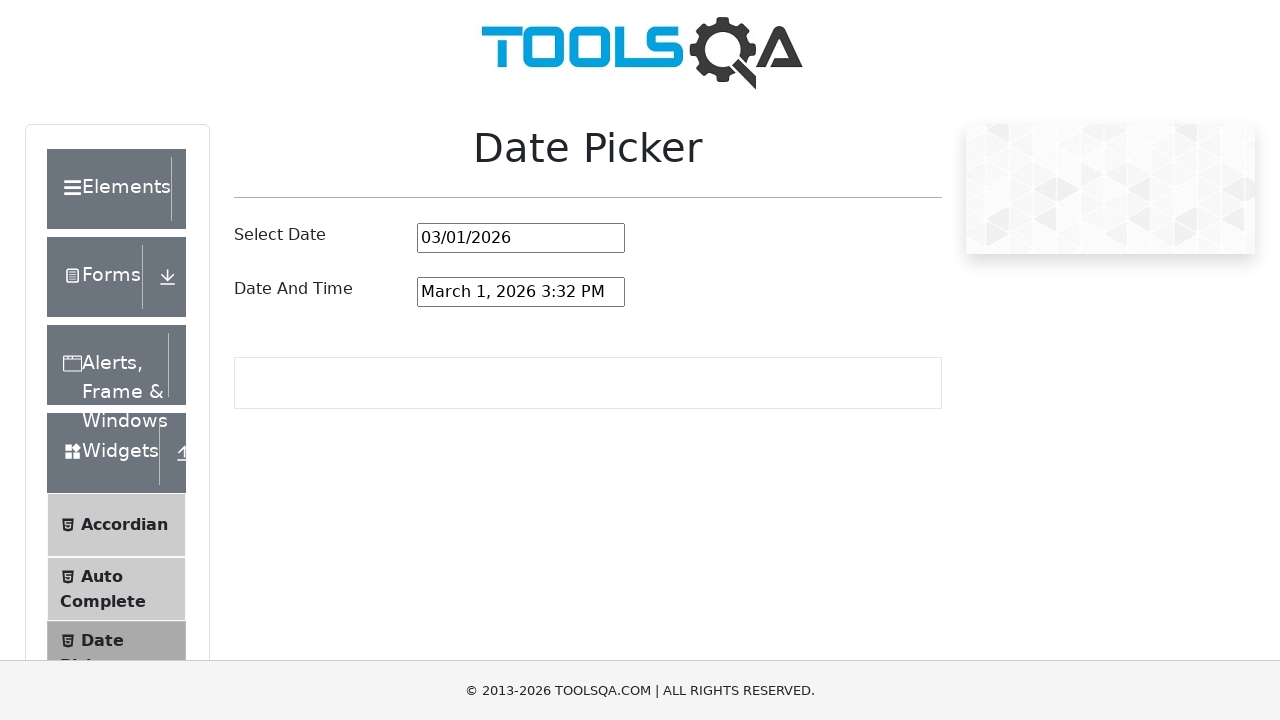

Cleared the date picker input field on #datePickerMonthYearInput
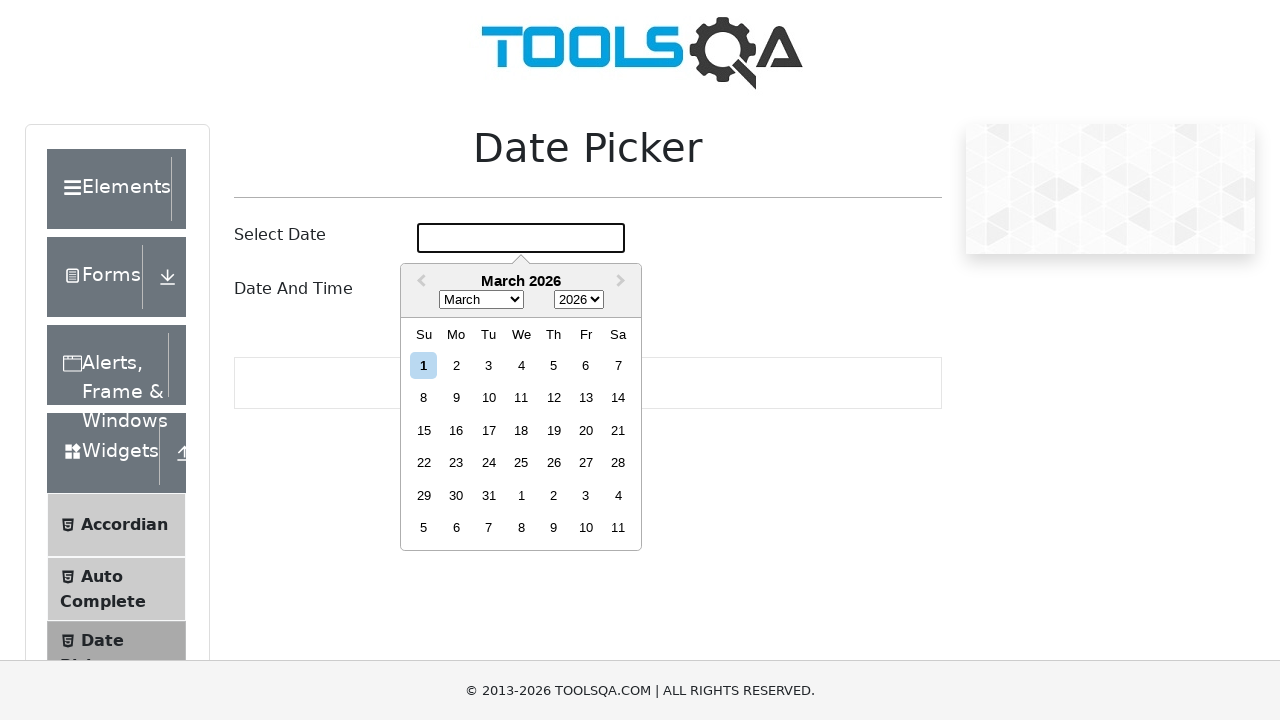

Entered new date value '10/17/2022' into date picker on #datePickerMonthYearInput
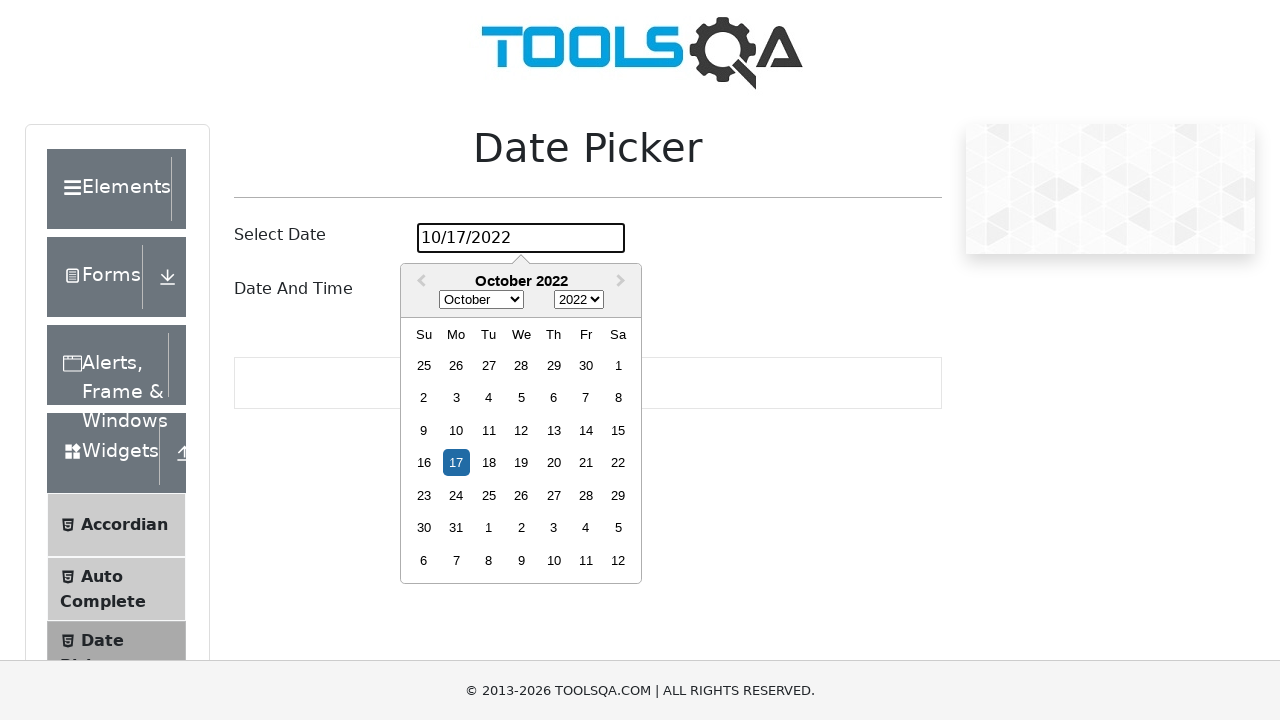

Pressed Enter to close the date picker on #datePickerMonthYearInput
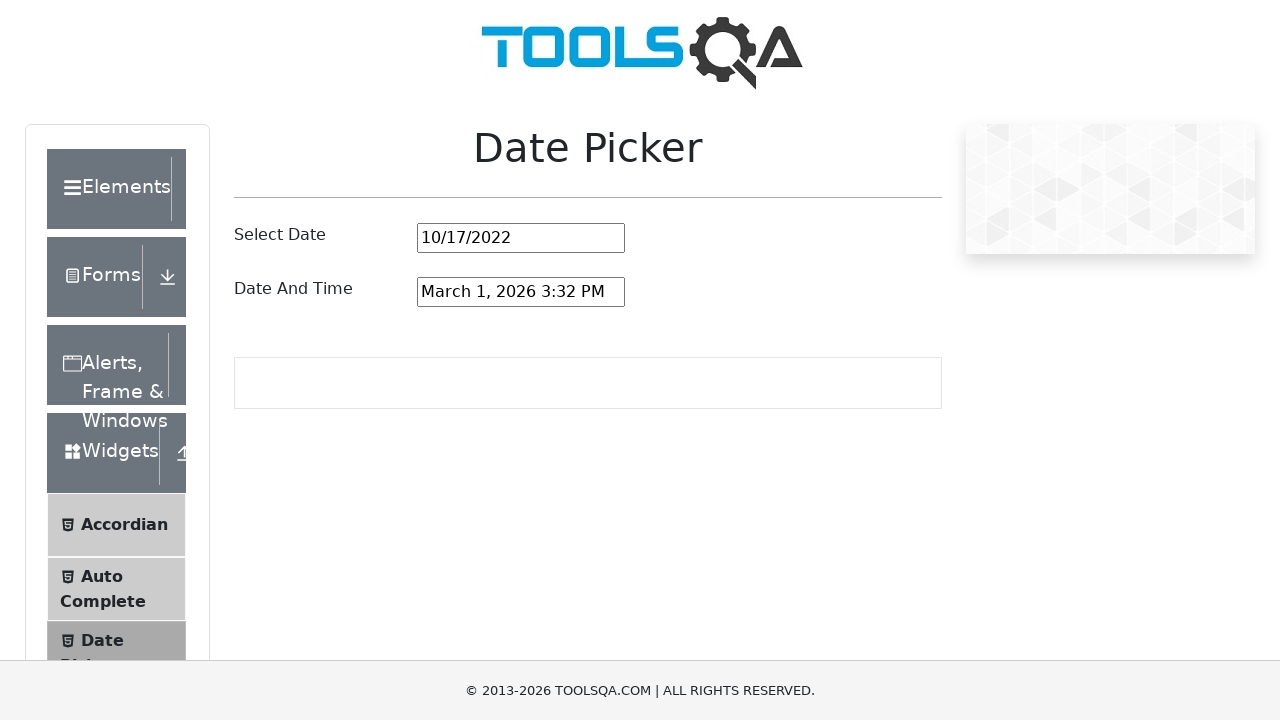

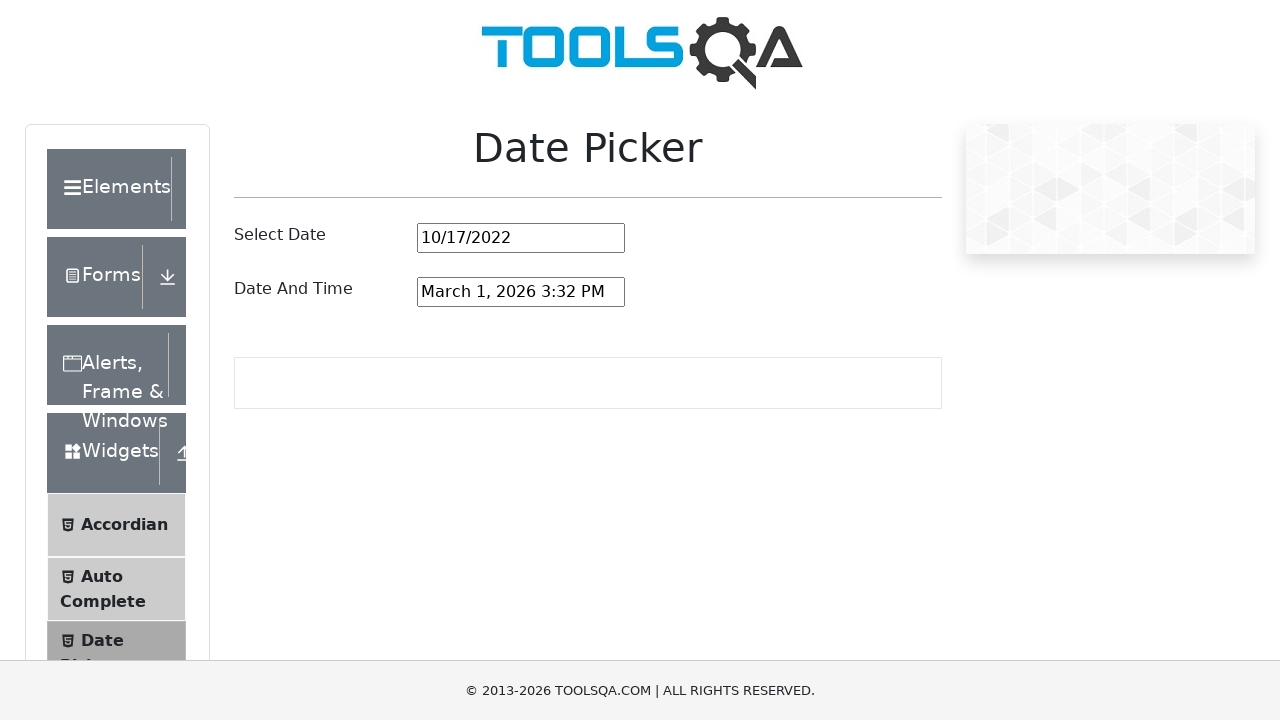